Tests handling a simple JavaScript alert by clicking a button to trigger it, verifying the alert text, and accepting it.

Starting URL: https://v1.training-support.net/selenium/javascript-alerts

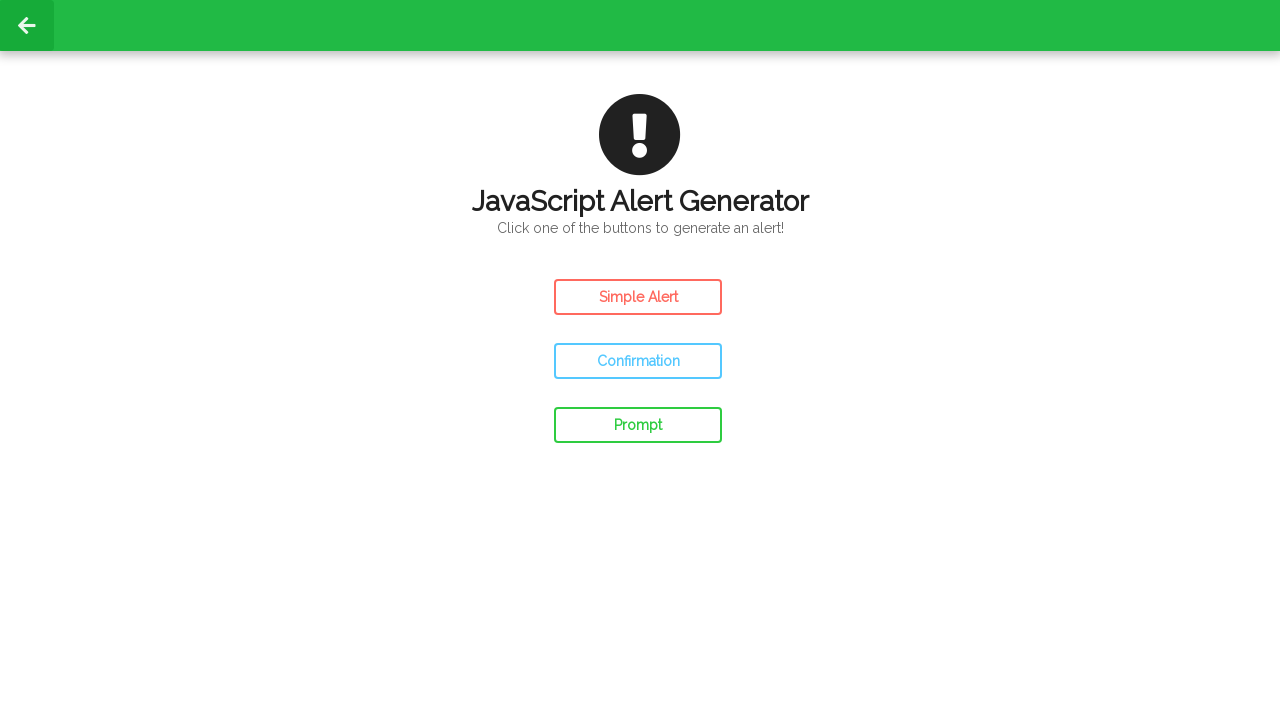

Accepted the JavaScript alert dialog
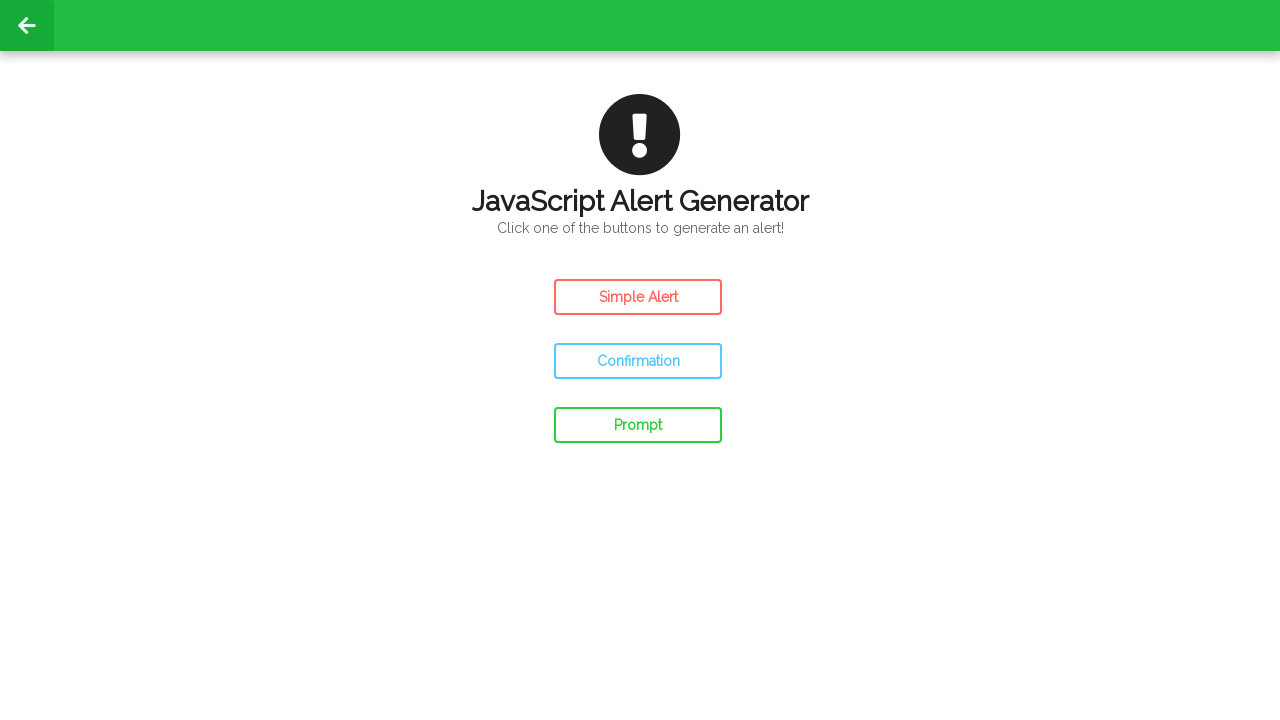

Clicked button to trigger simple JavaScript alert at (638, 297) on #simple
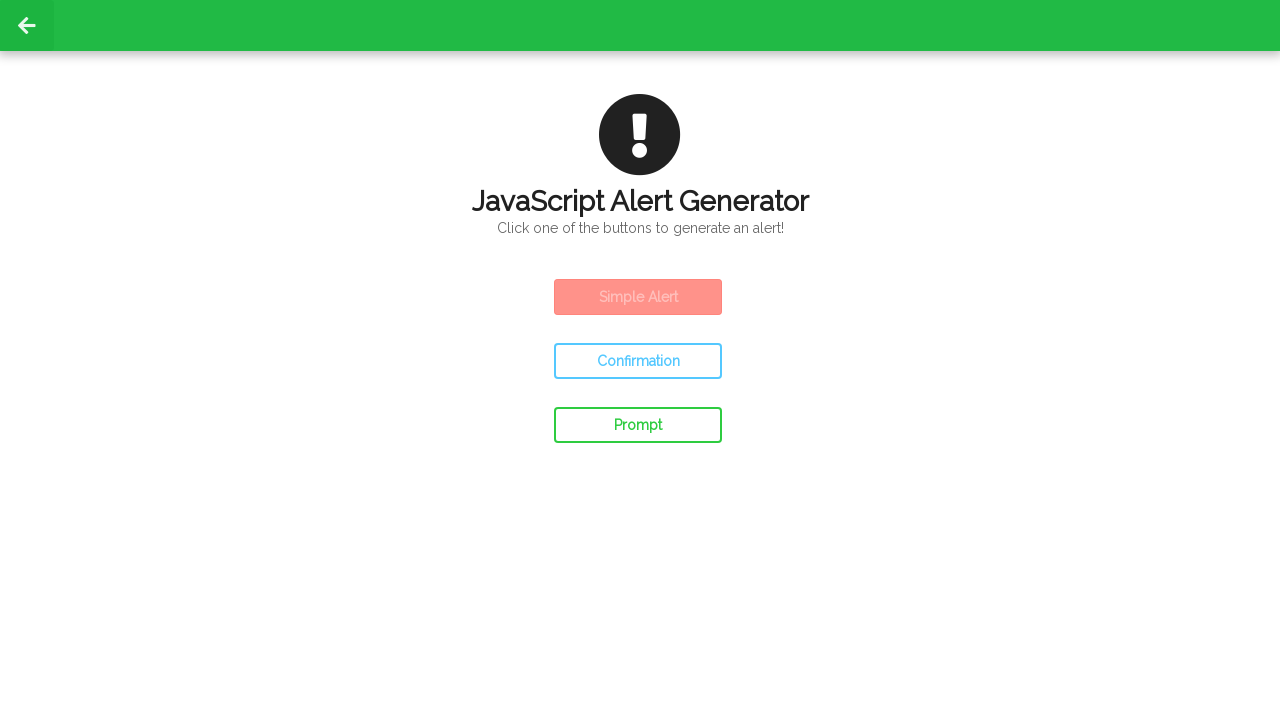

Waited 500ms for alert to be processed
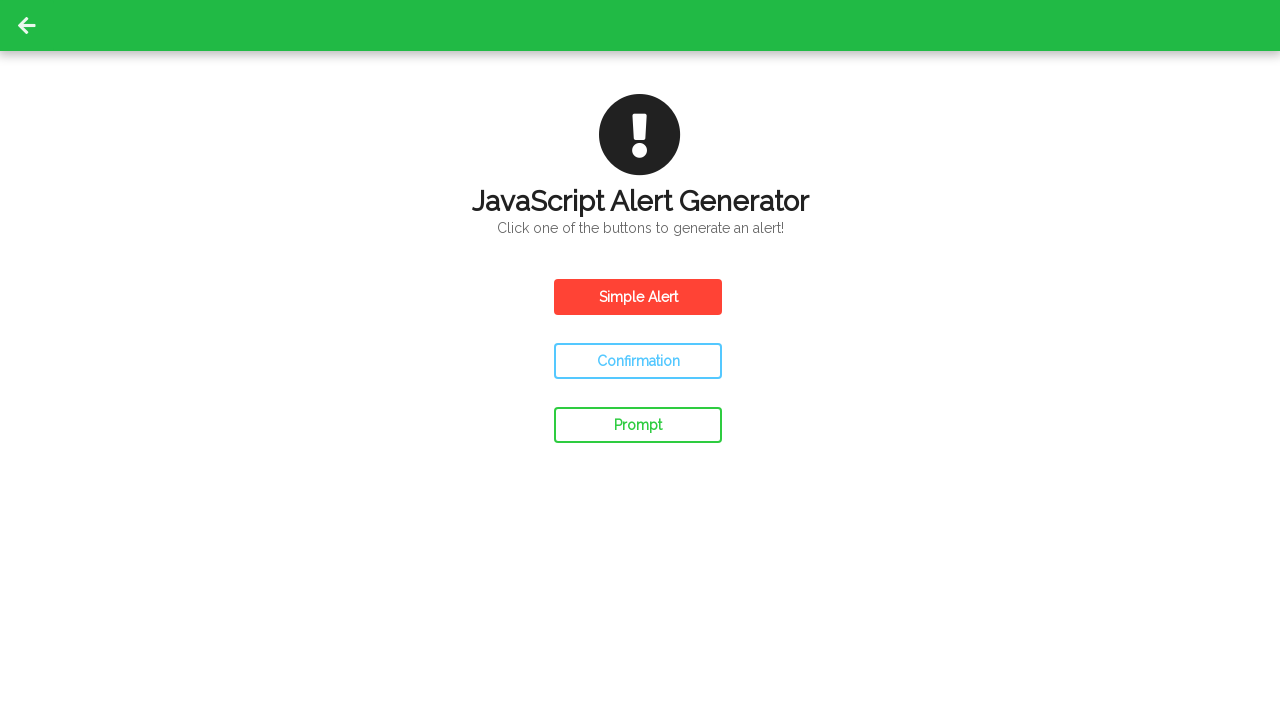

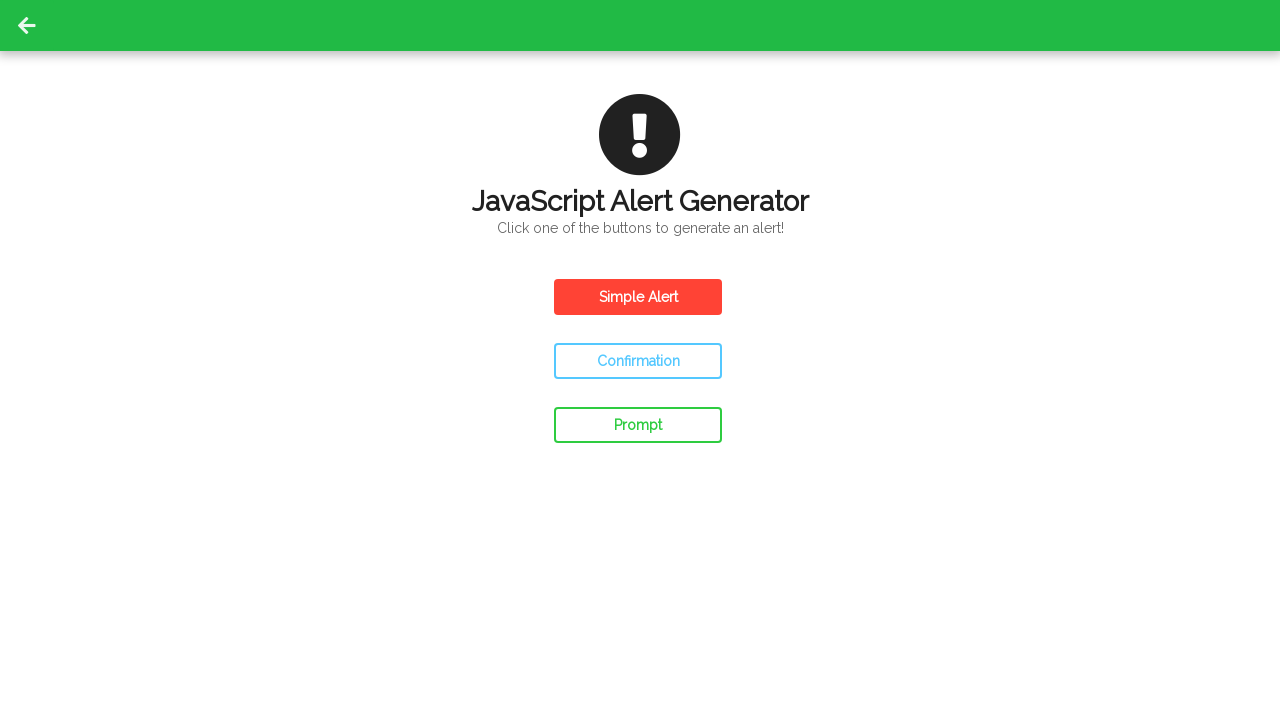